Tests child window/popup handling by clicking a link that opens a new tab, then extracting text content from the child window

Starting URL: https://rahulshettyacademy.com/loginpagePractise/

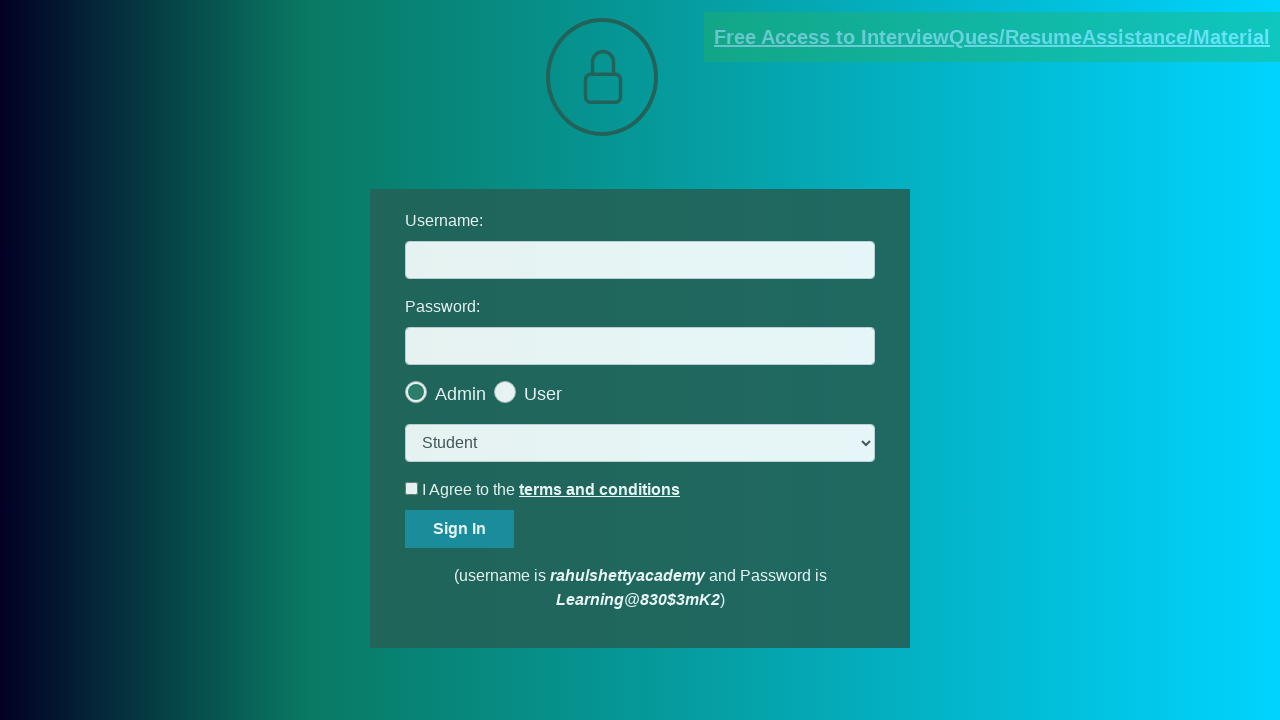

Clicked link to open popup/new tab for Free Access at (992, 37) on internal:text="Free Access to InterviewQues/ResumeAssistance/Material"i
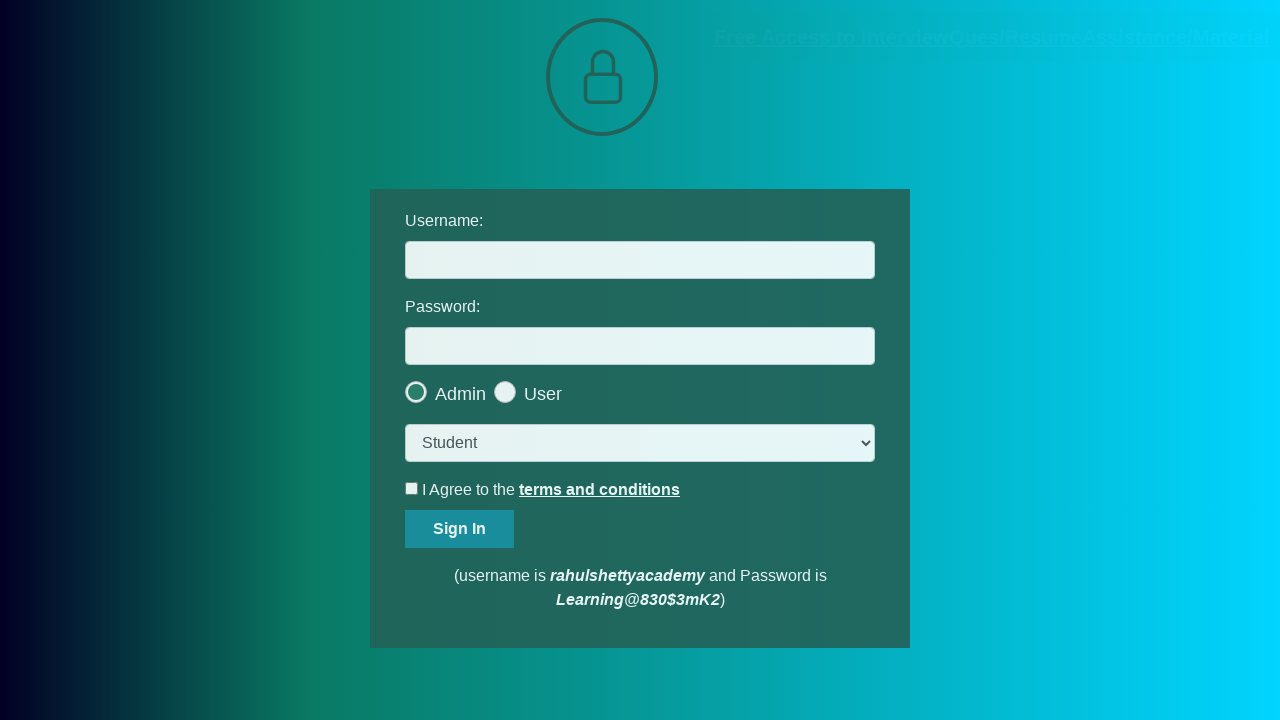

Child popup tab obtained
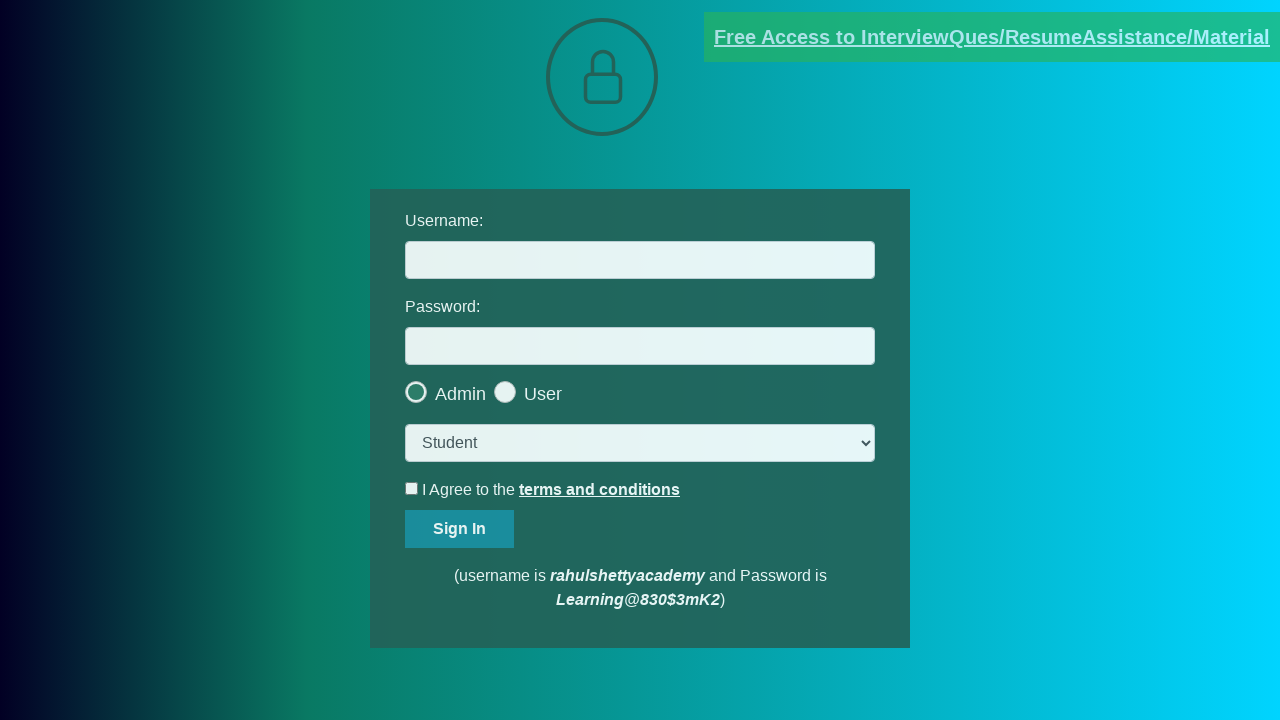

Child tab loaded and red element selector found
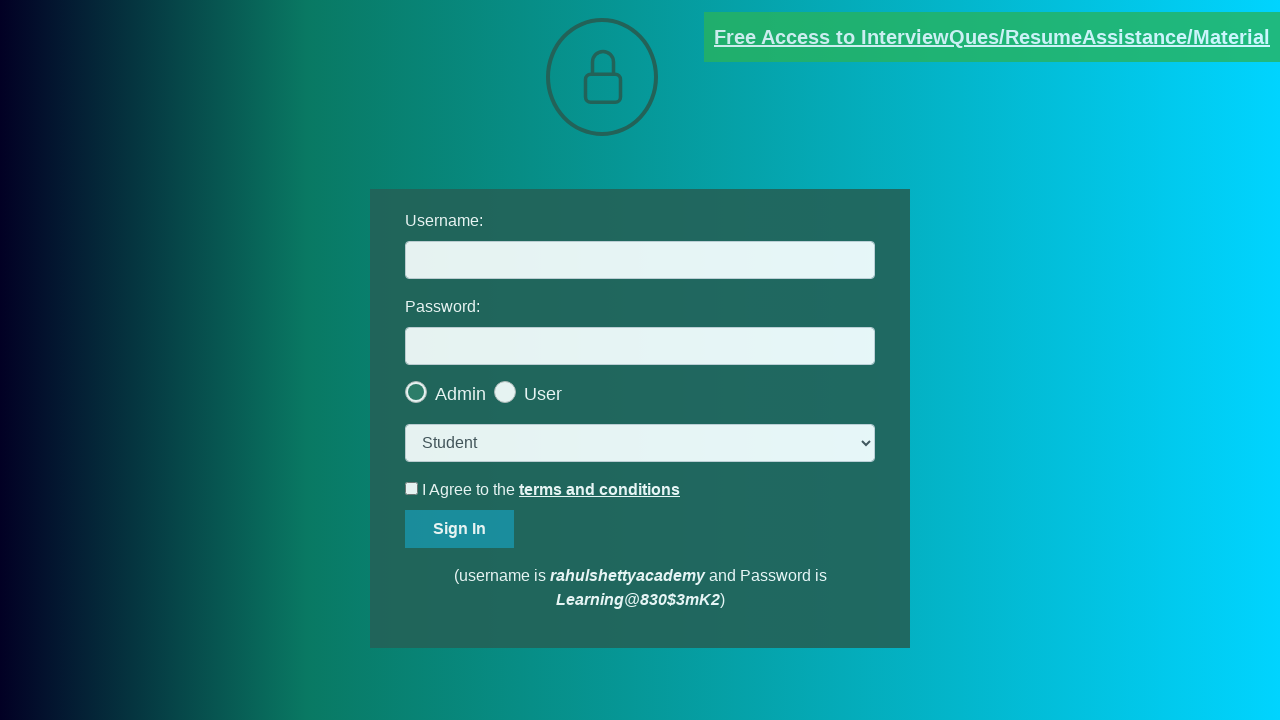

Extracted text content from red element in child tab
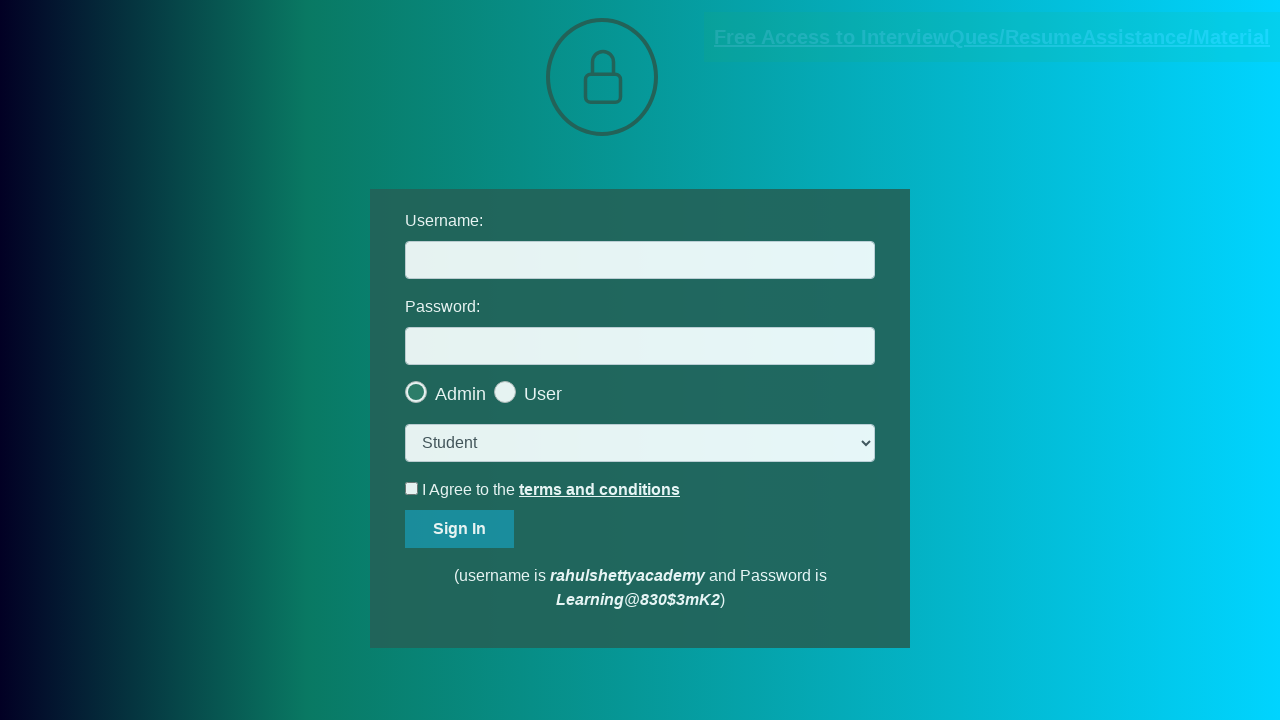

Parsed email address: mentor@rahulshettyacademy.com
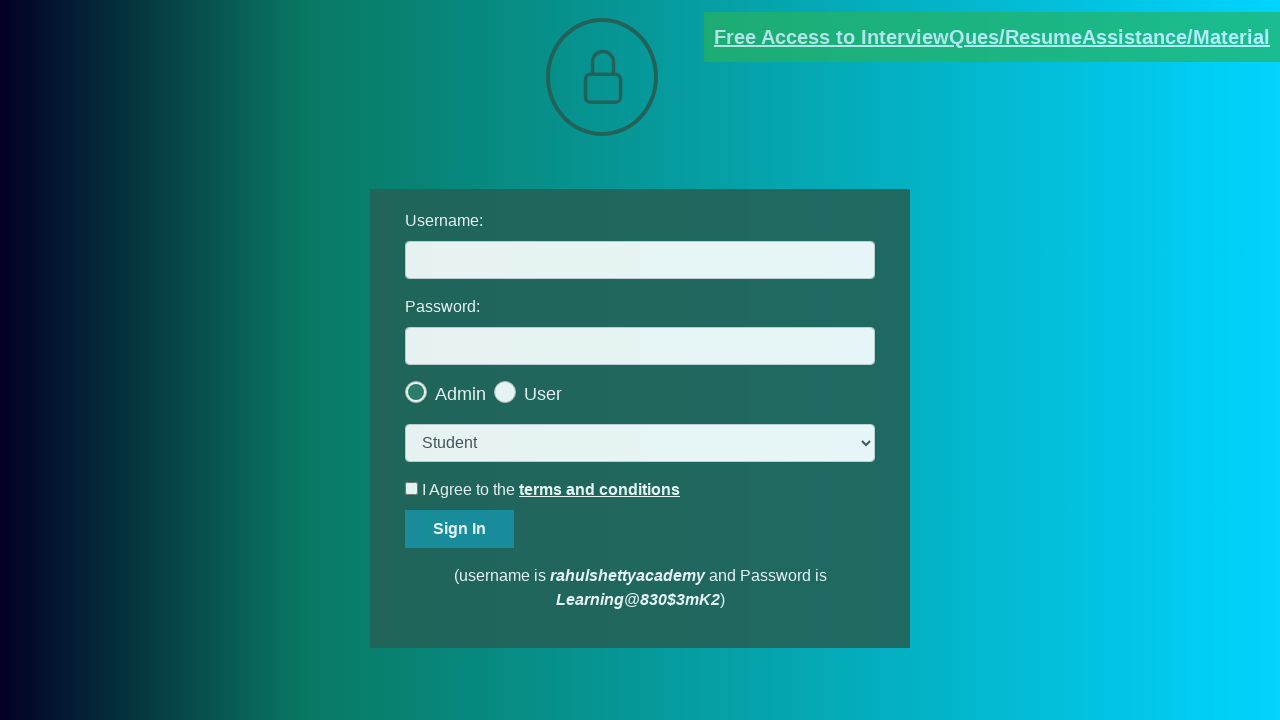

Verified email matches expected value: mentor@rahulshettyacademy.com
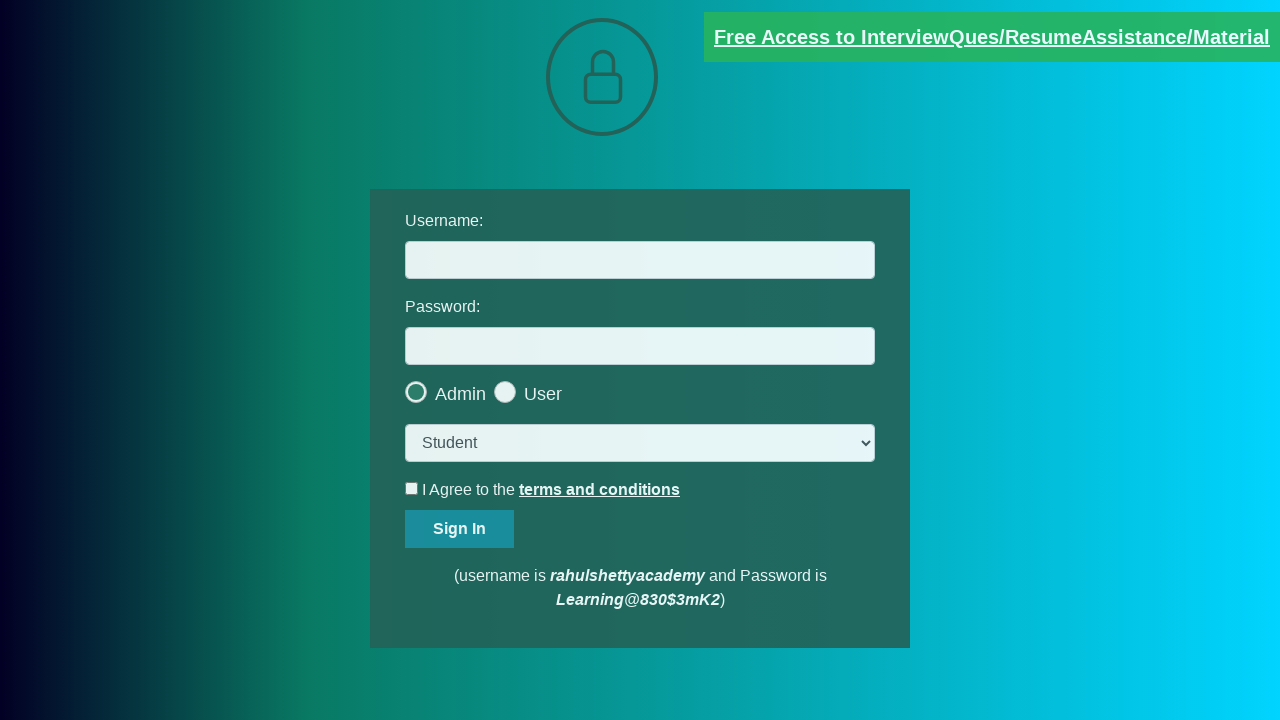

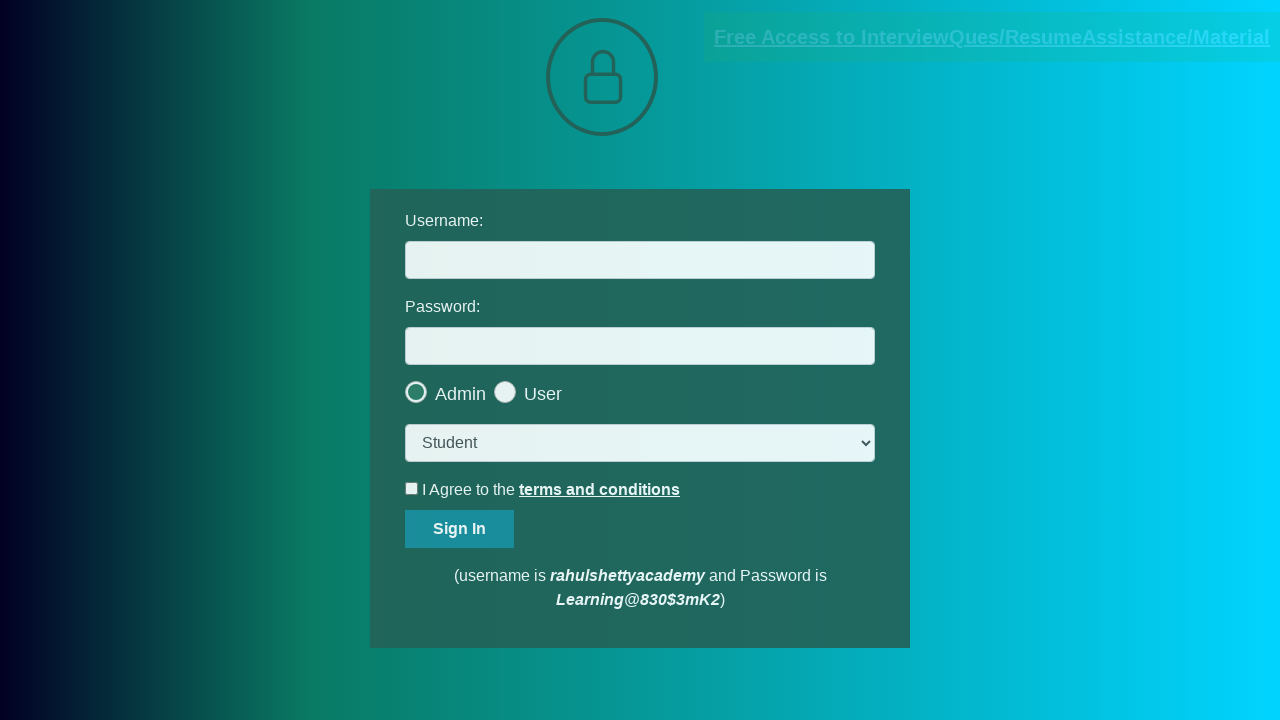